Tests CSS selector locators on a phonebook application by navigating to the login page and verifying various elements can be found using different CSS selector strategies

Starting URL: https://telranedu.web.app

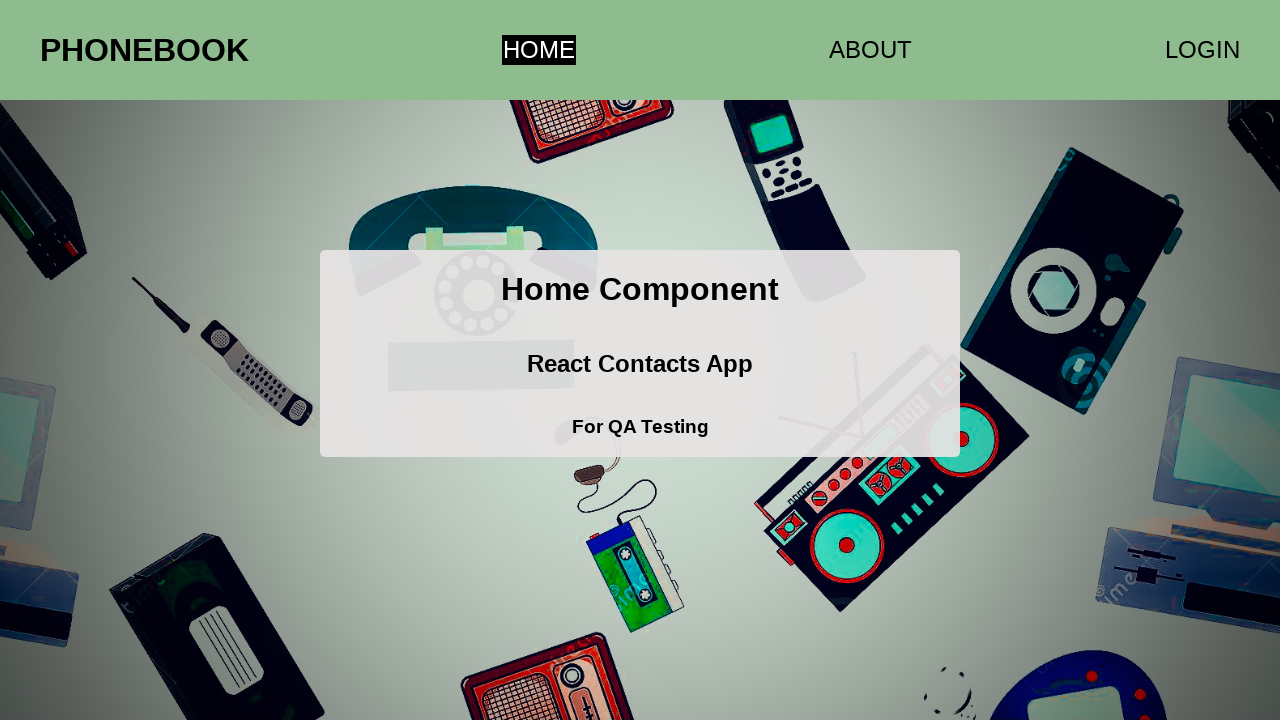

Clicked LOGIN link at (1202, 50) on a:has-text('LOGIN')
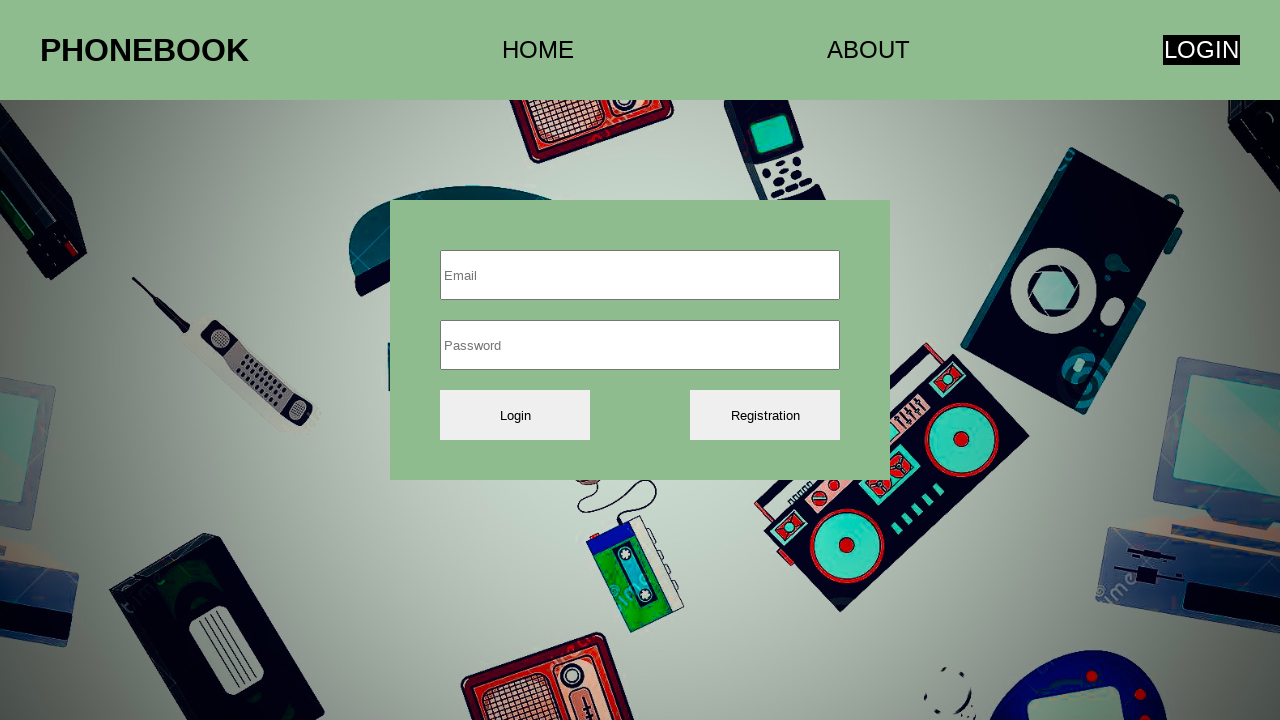

Login form loaded - email input field visible
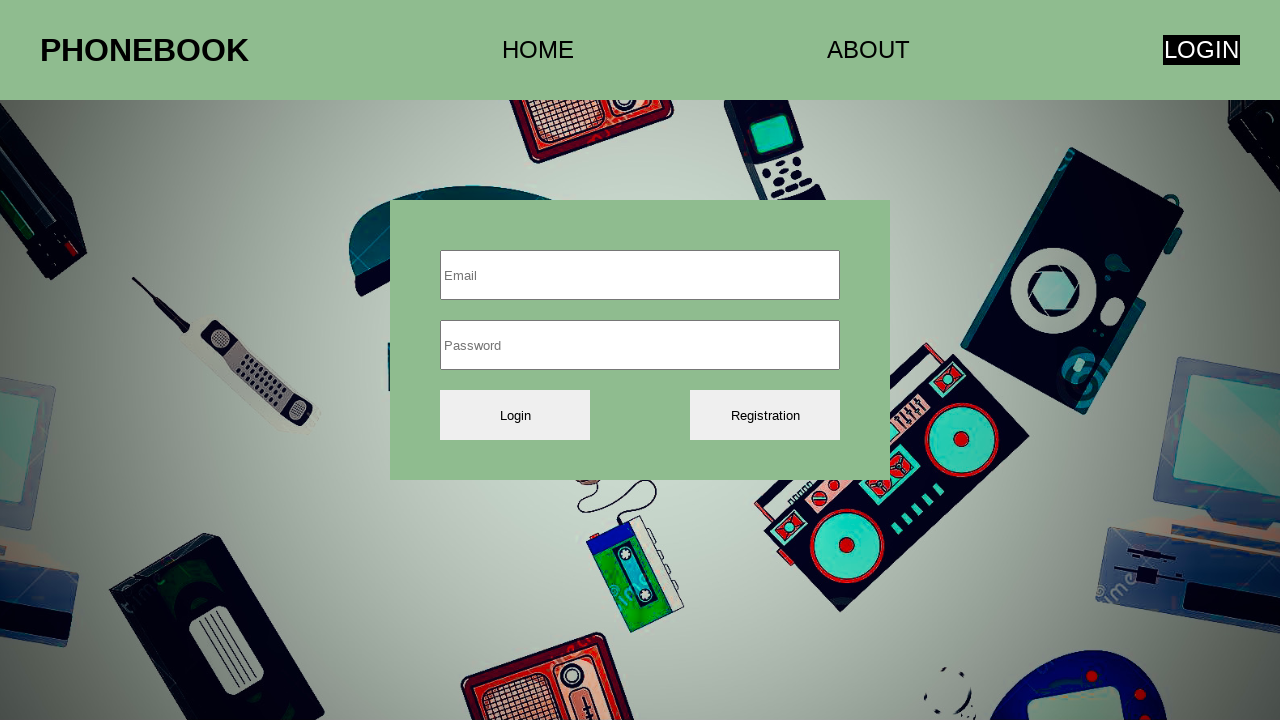

Verified root div element exists
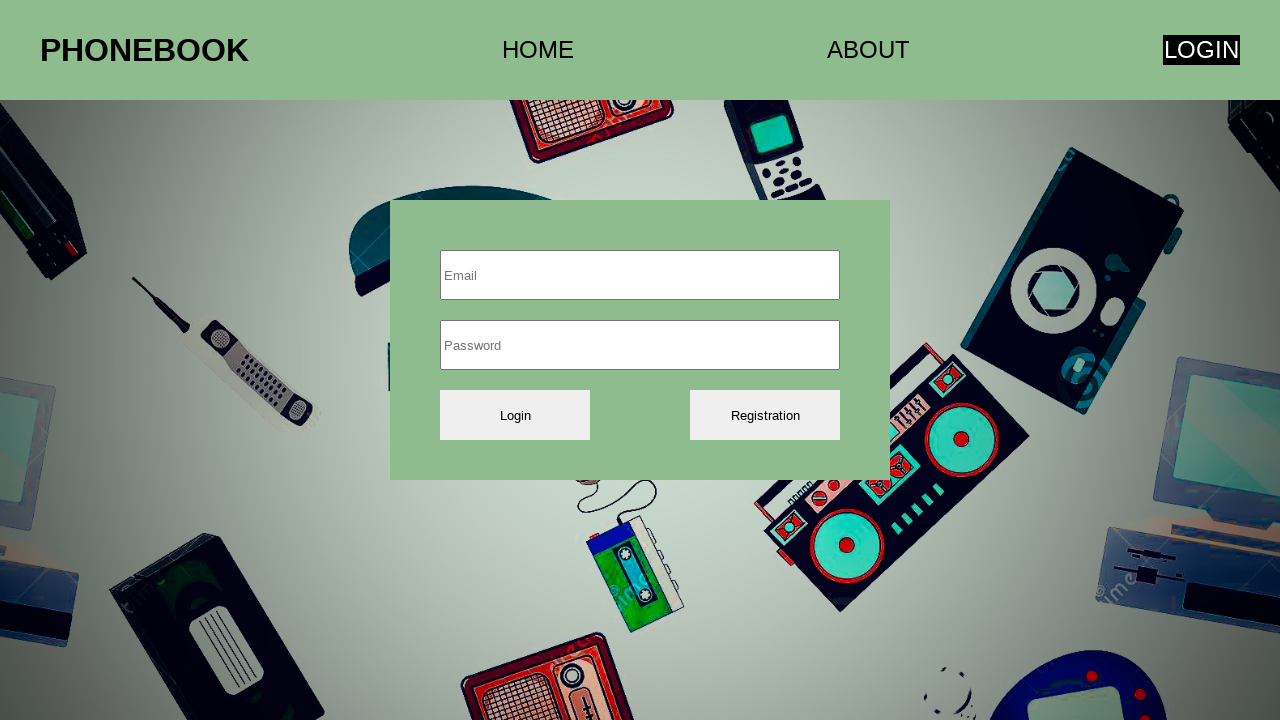

Verified container div element exists
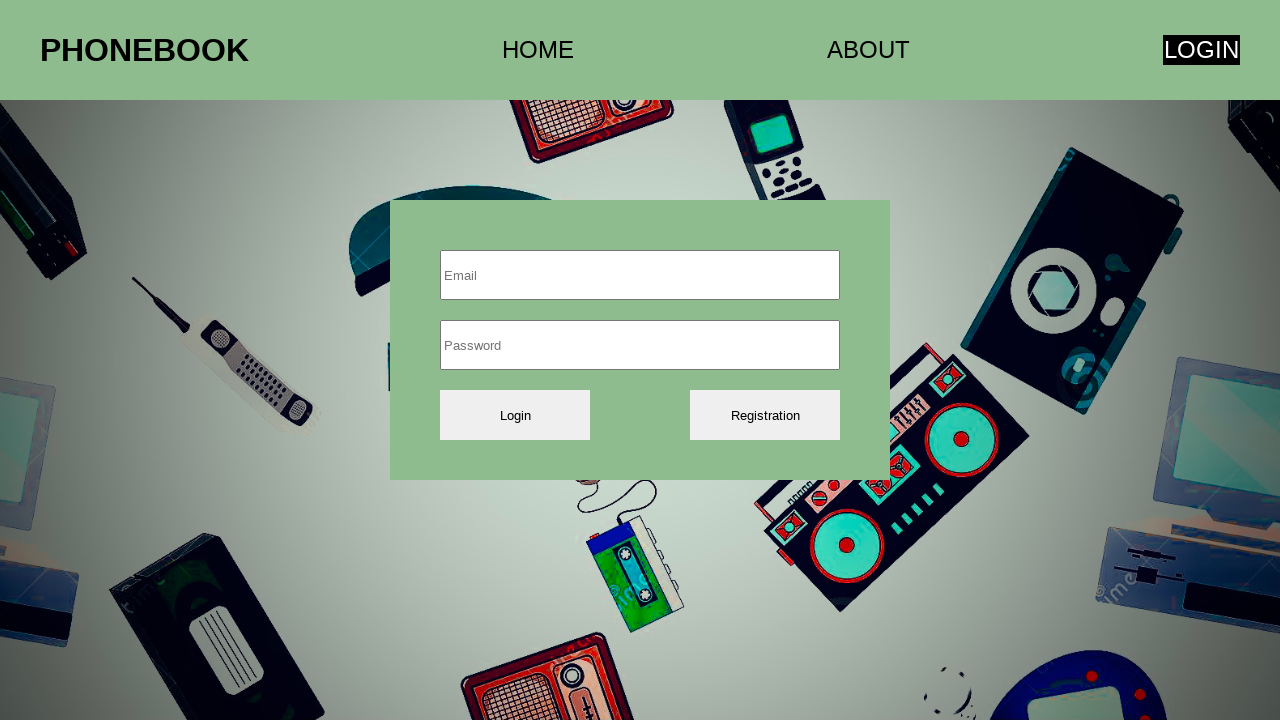

Verified password input field exists using CSS attribute selector
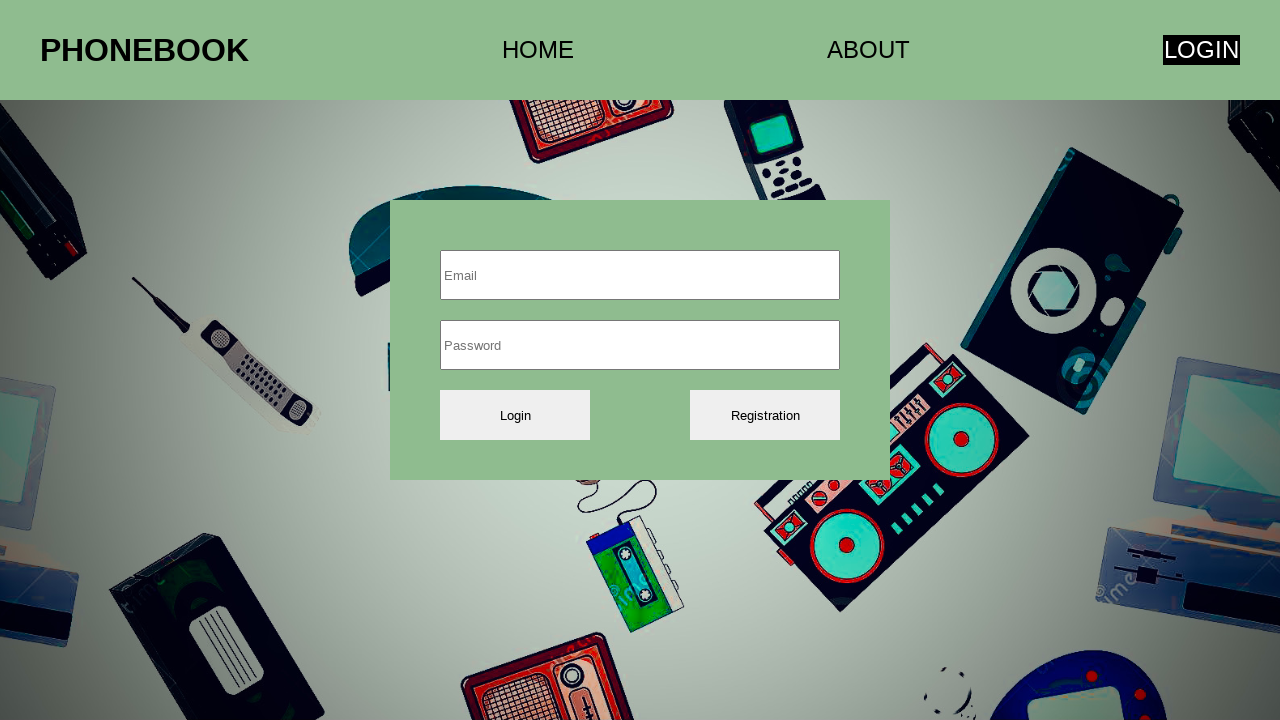

Verified email input field exists using CSS attribute selector
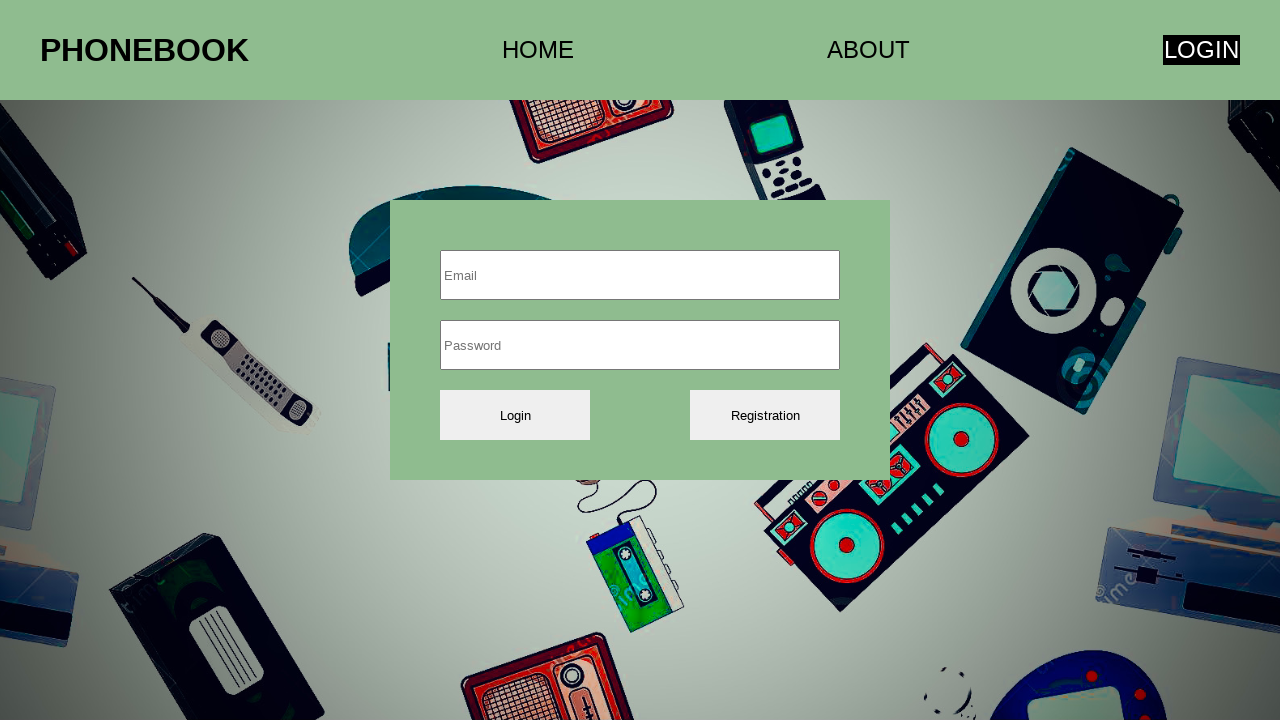

Verified login button exists using CSS attribute selector
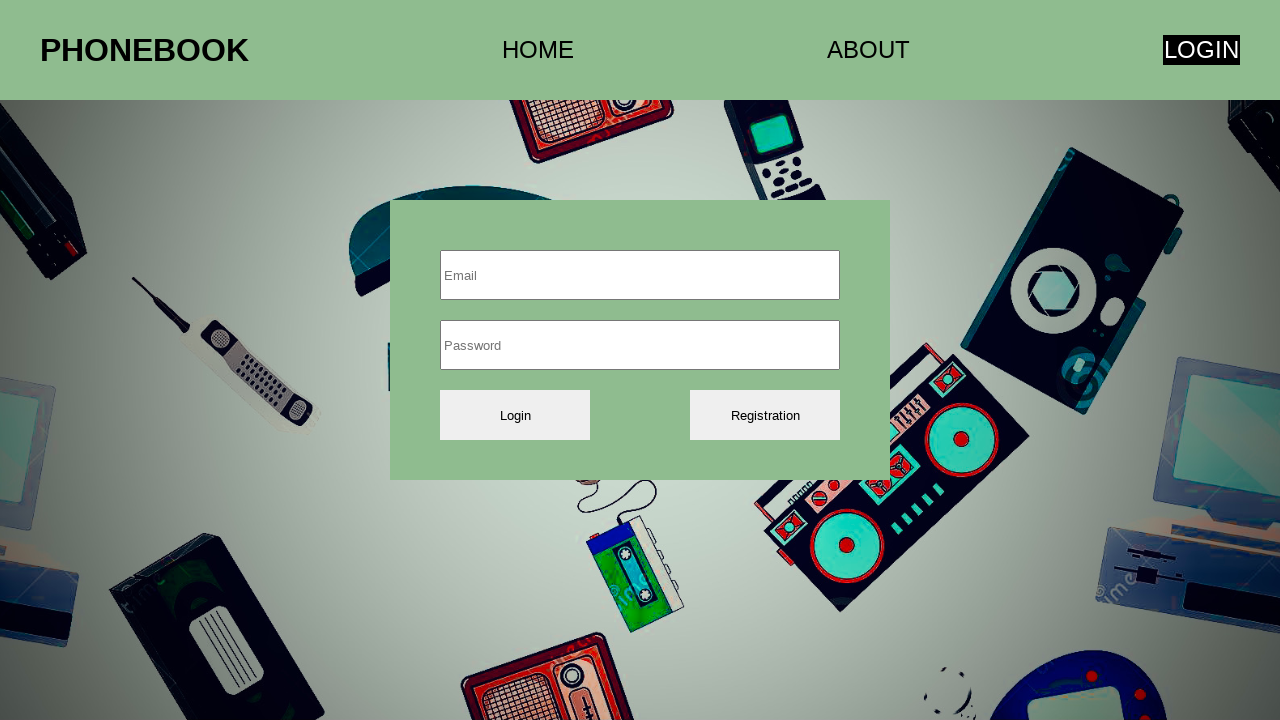

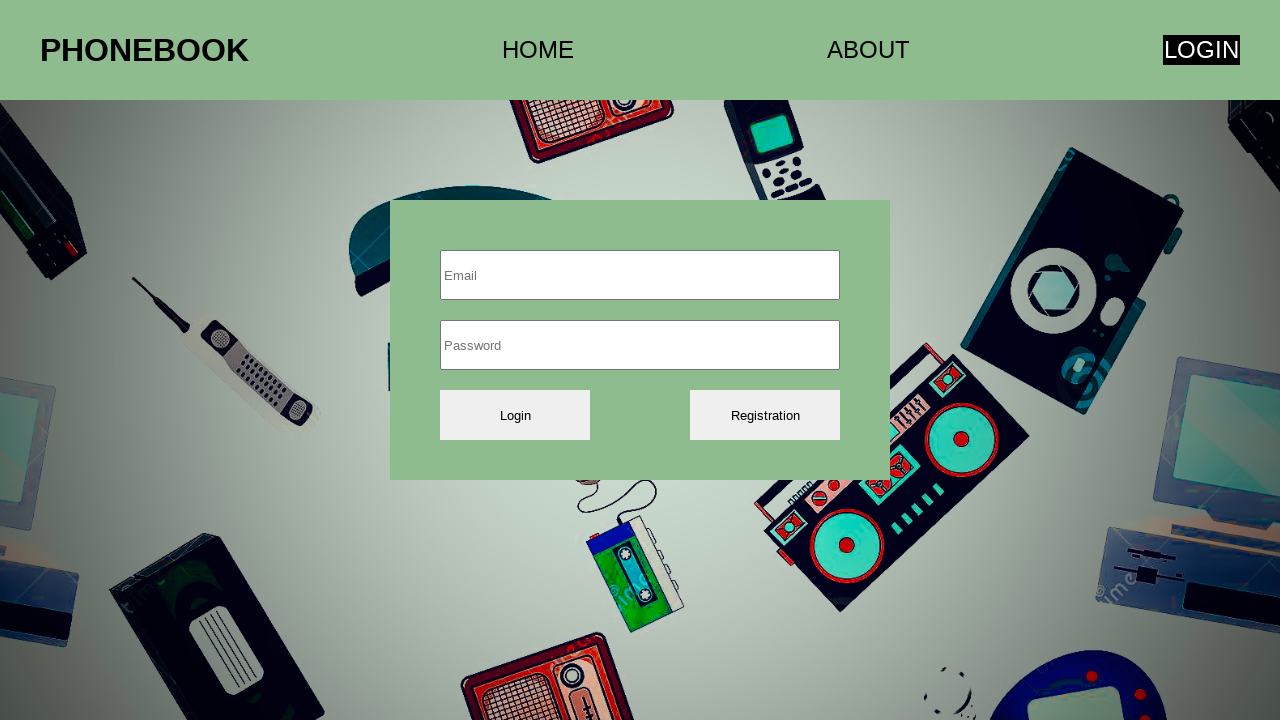